Tests the search functionality by entering a search term and verifying matching cards are displayed

Starting URL: https://jira.trungk18.com/project/board

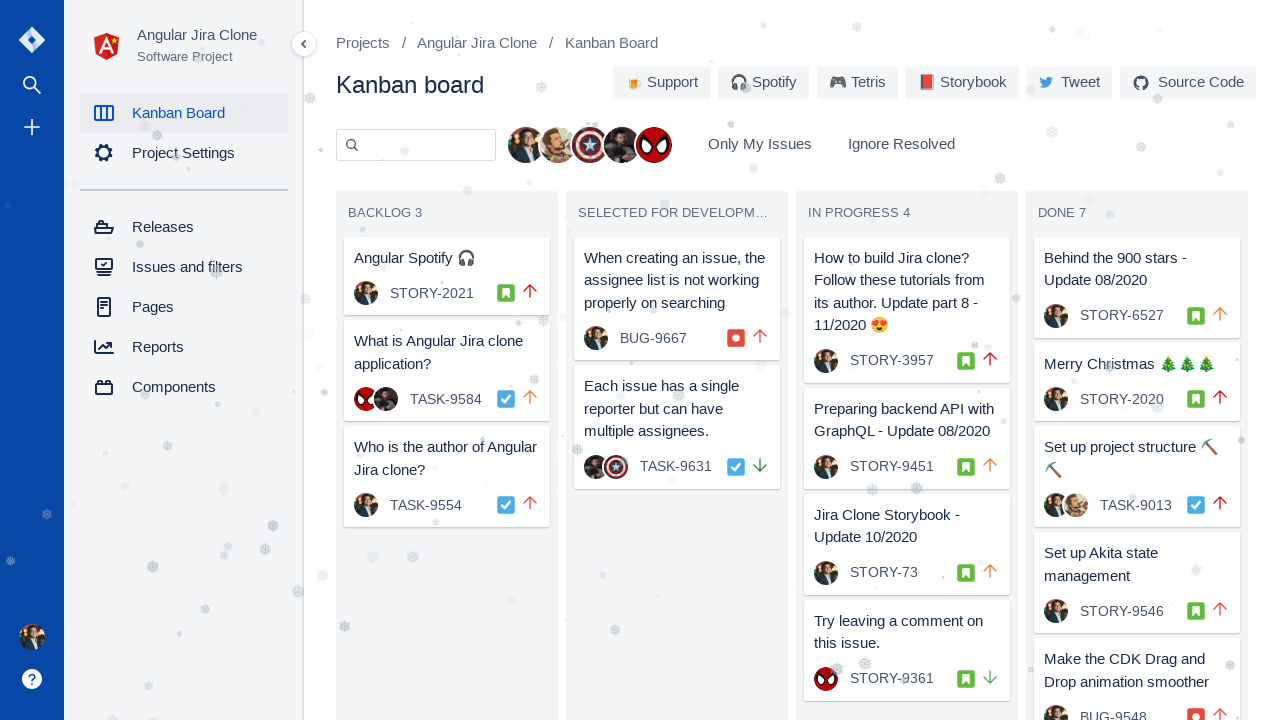

Waited for board to load - #Backlog selector found
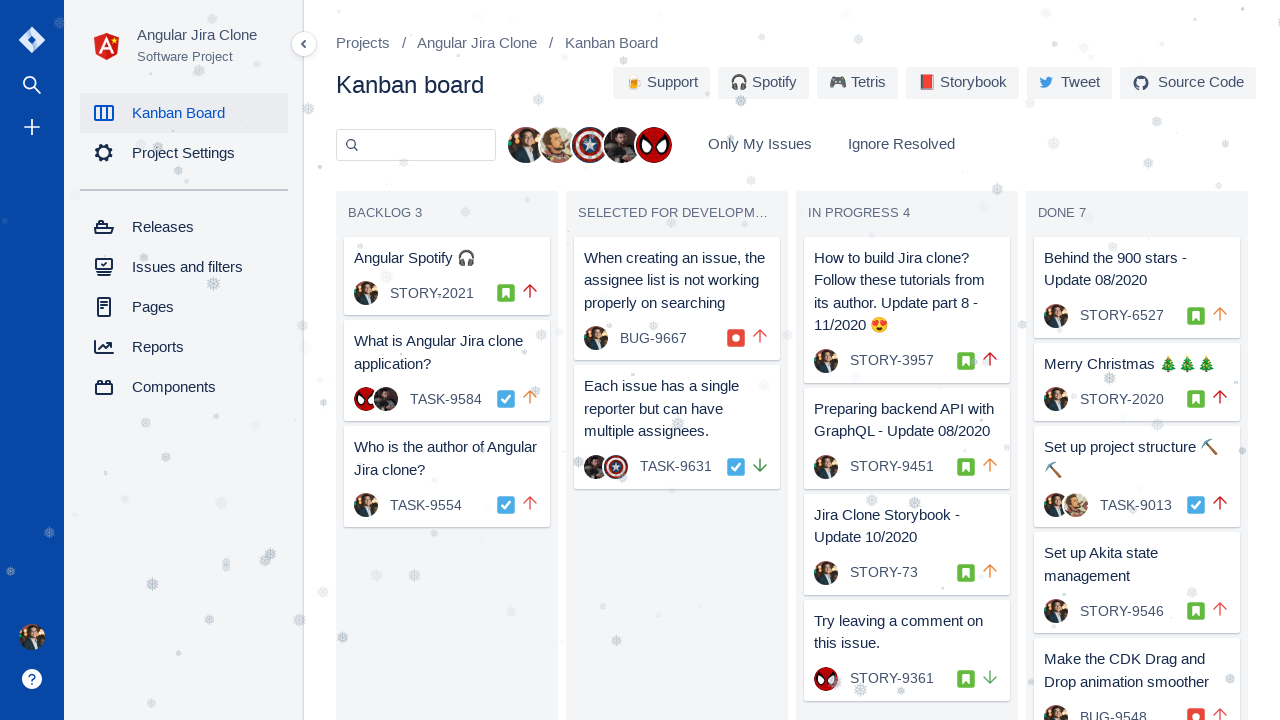

Located search input field
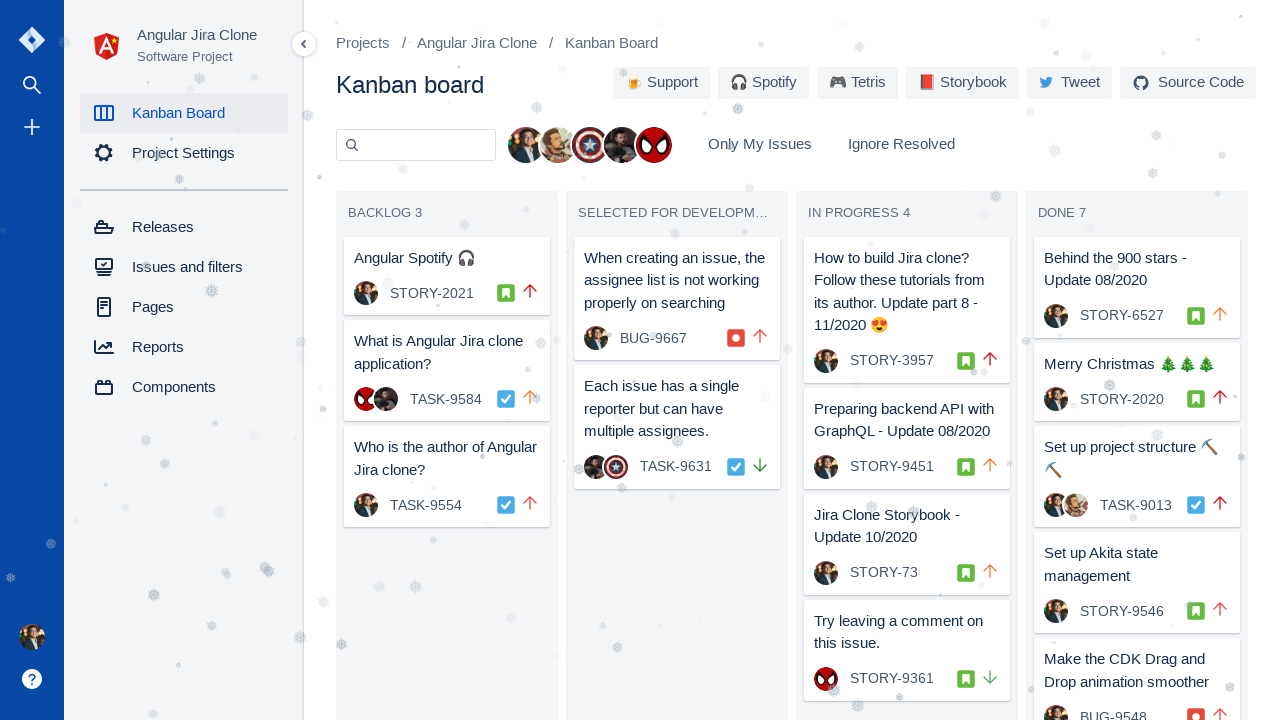

Search input field is ready (waited up to 5000ms)
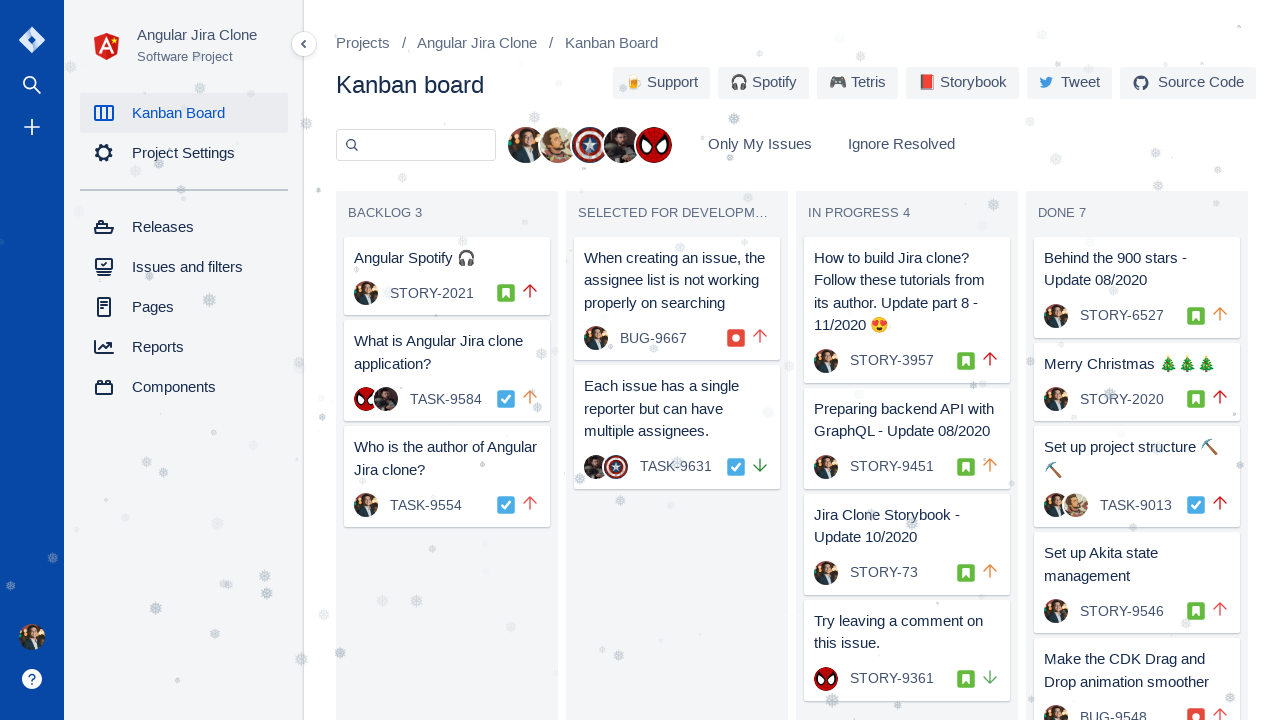

Filled search input with 'spotify' on input.form-input
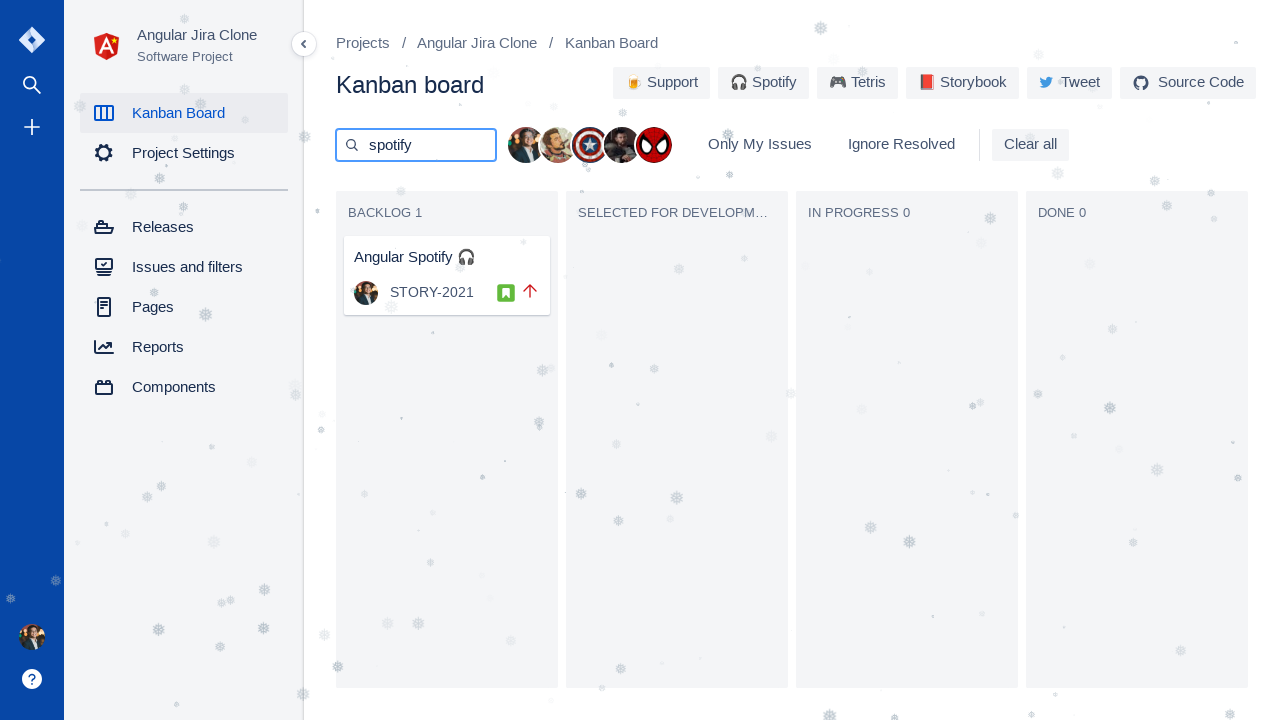

Located matching card 'Angular Spotify 🎧'
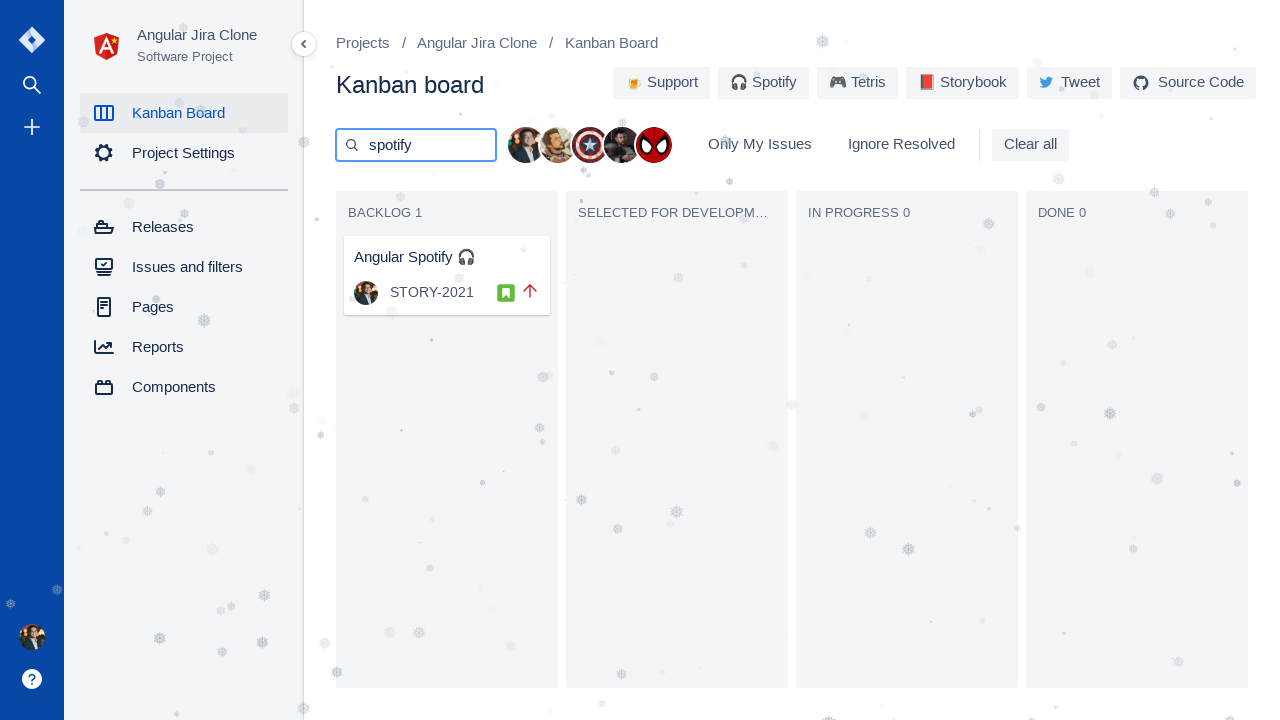

Verified matching card is visible
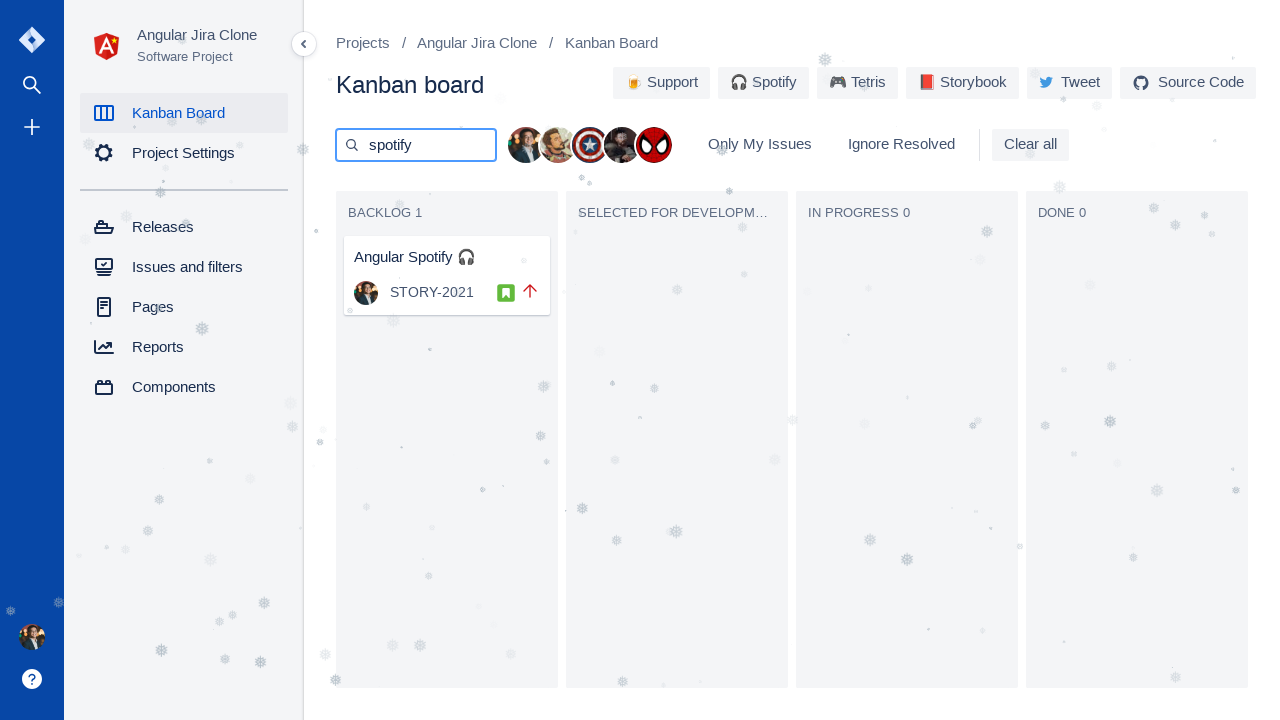

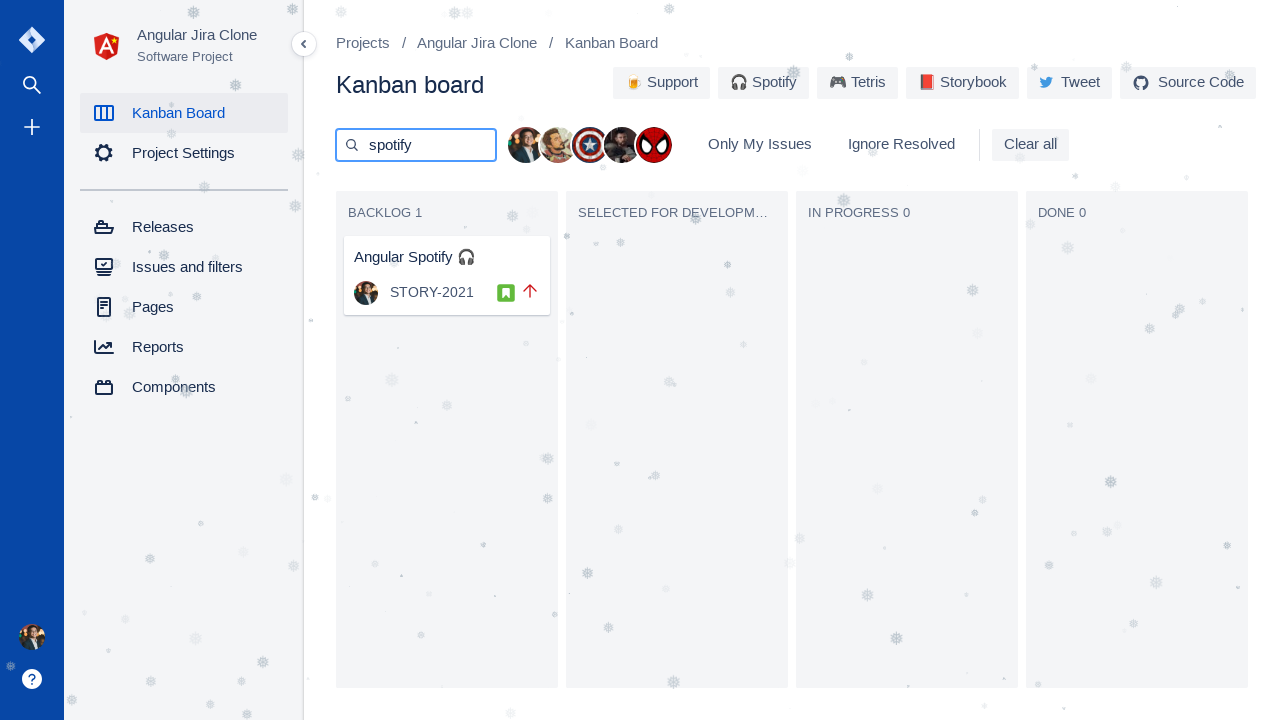